Tests e-commerce functionality by adding multiple products to cart, proceeding to checkout, and applying a promo code

Starting URL: https://rahulshettyacademy.com/seleniumPractise/

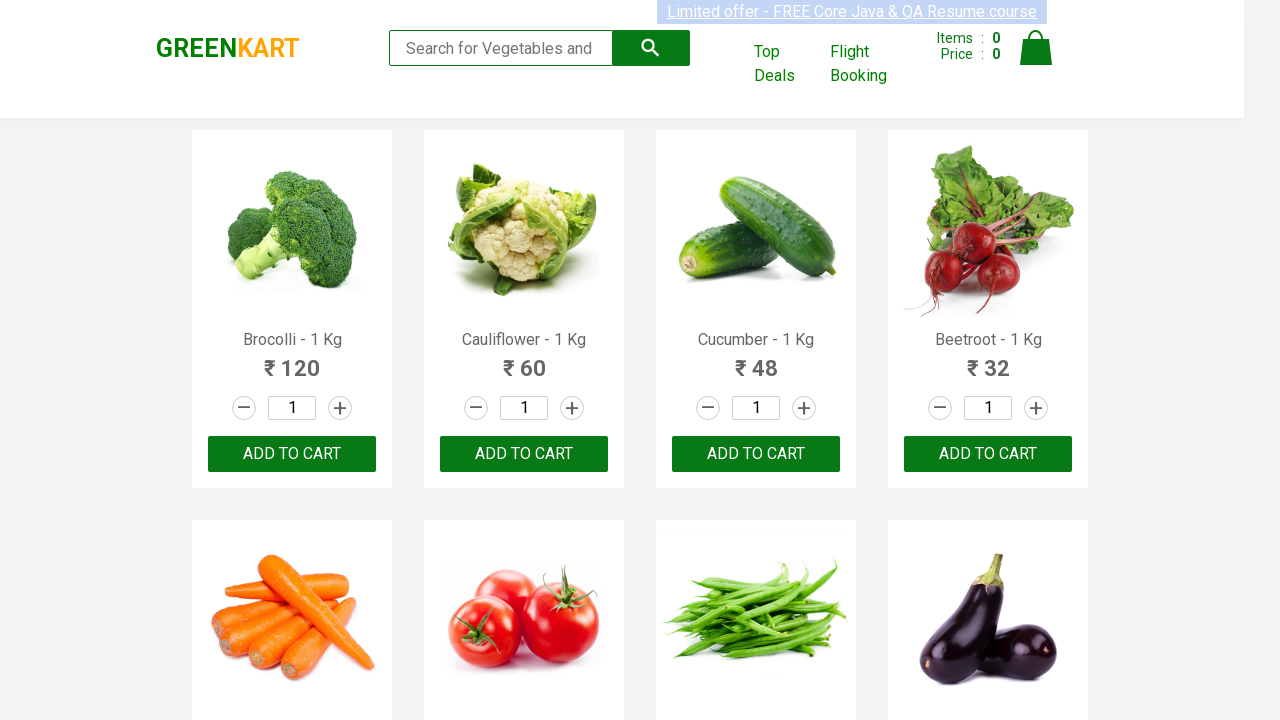

Waited 2 seconds for page to load
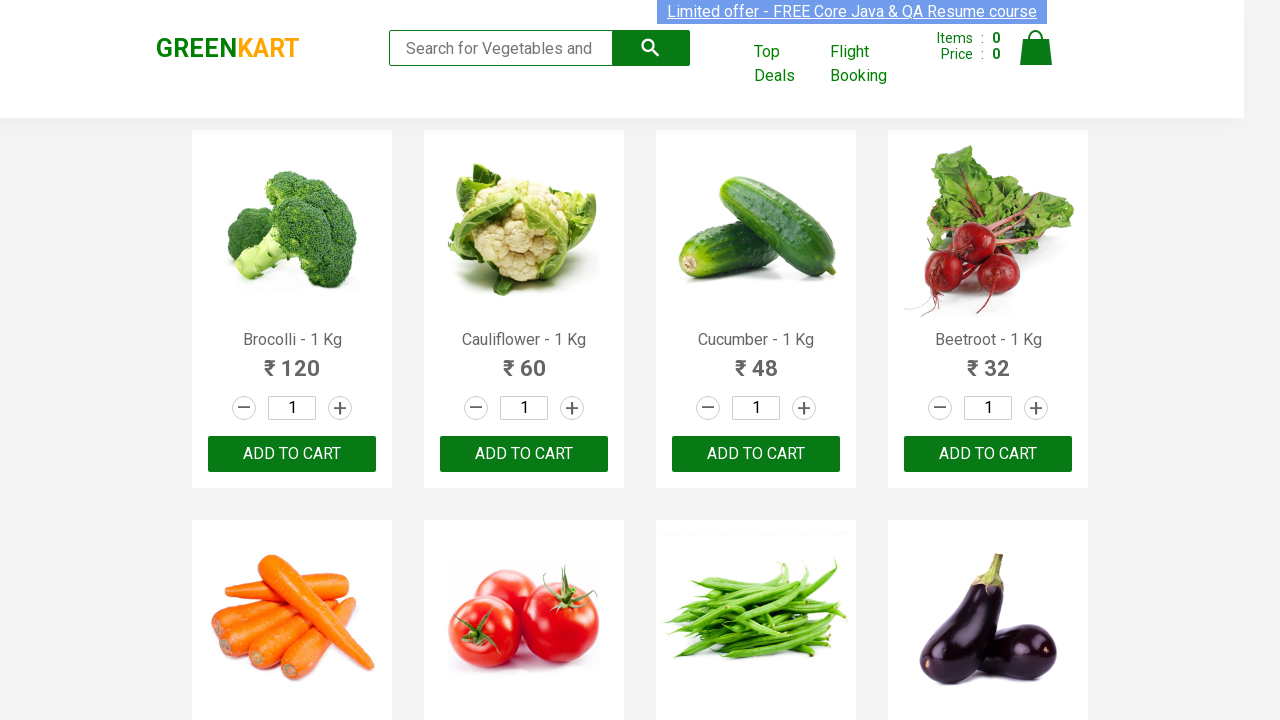

Located all product name elements
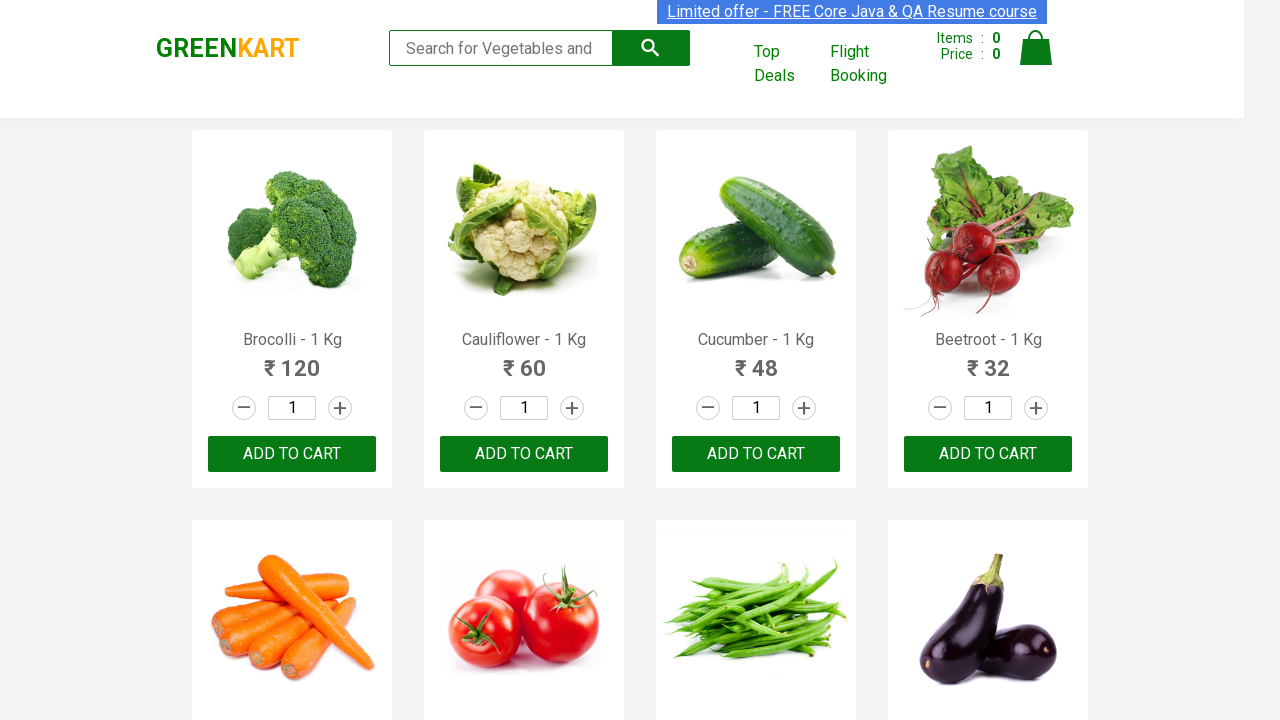

Added Brocolli to cart at (292, 454) on xpath=//div[@class='product-action']/button >> nth=0
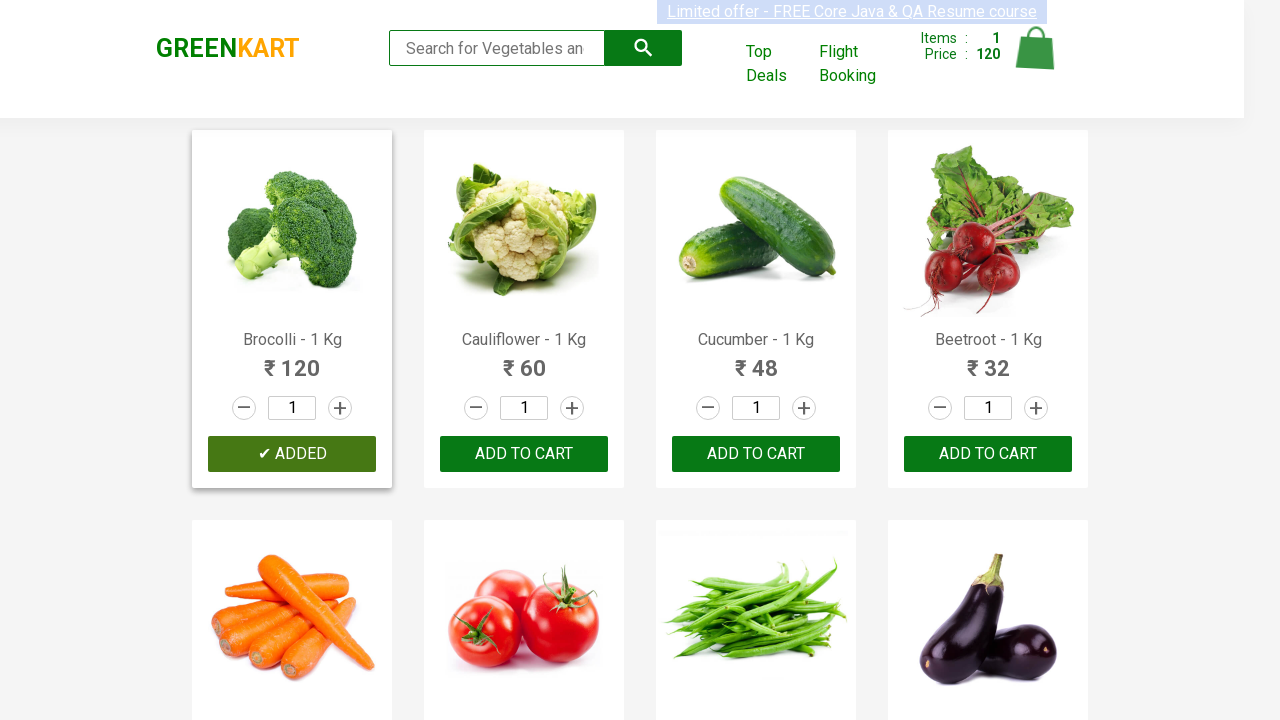

Added Cucumber to cart at (756, 454) on xpath=//div[@class='product-action']/button >> nth=2
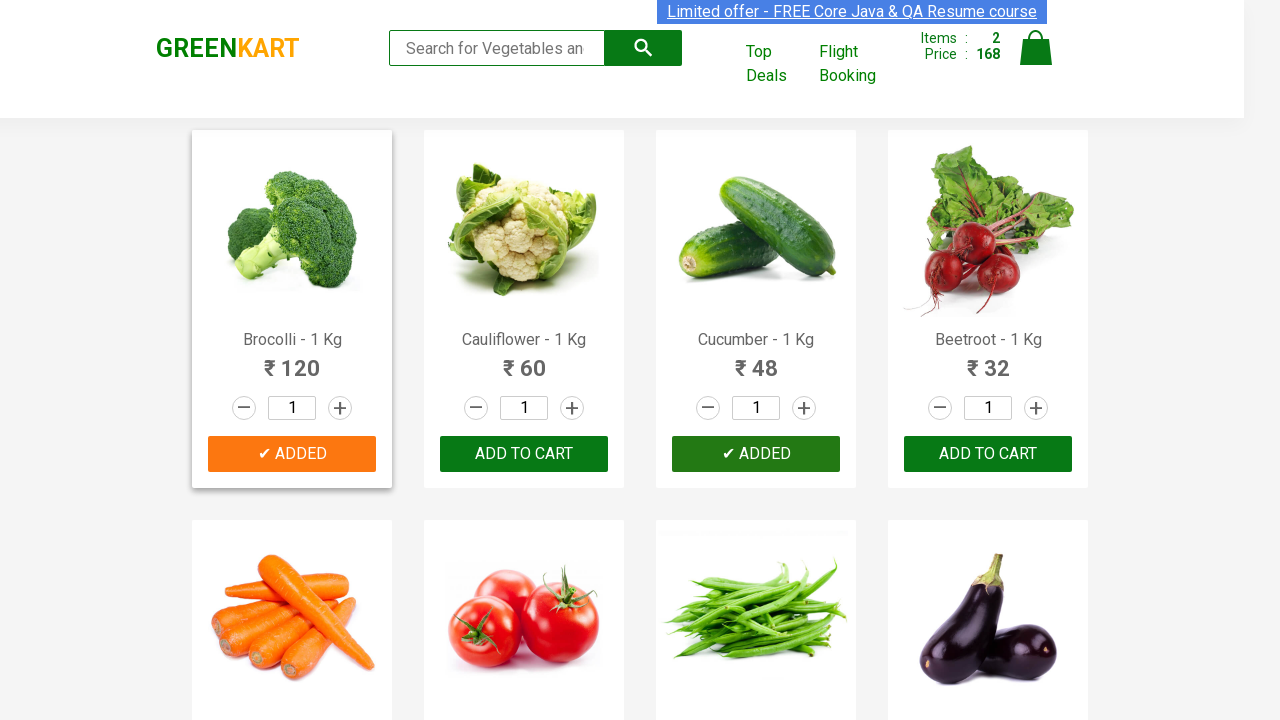

Added Carrot to cart at (292, 360) on xpath=//div[@class='product-action']/button >> nth=4
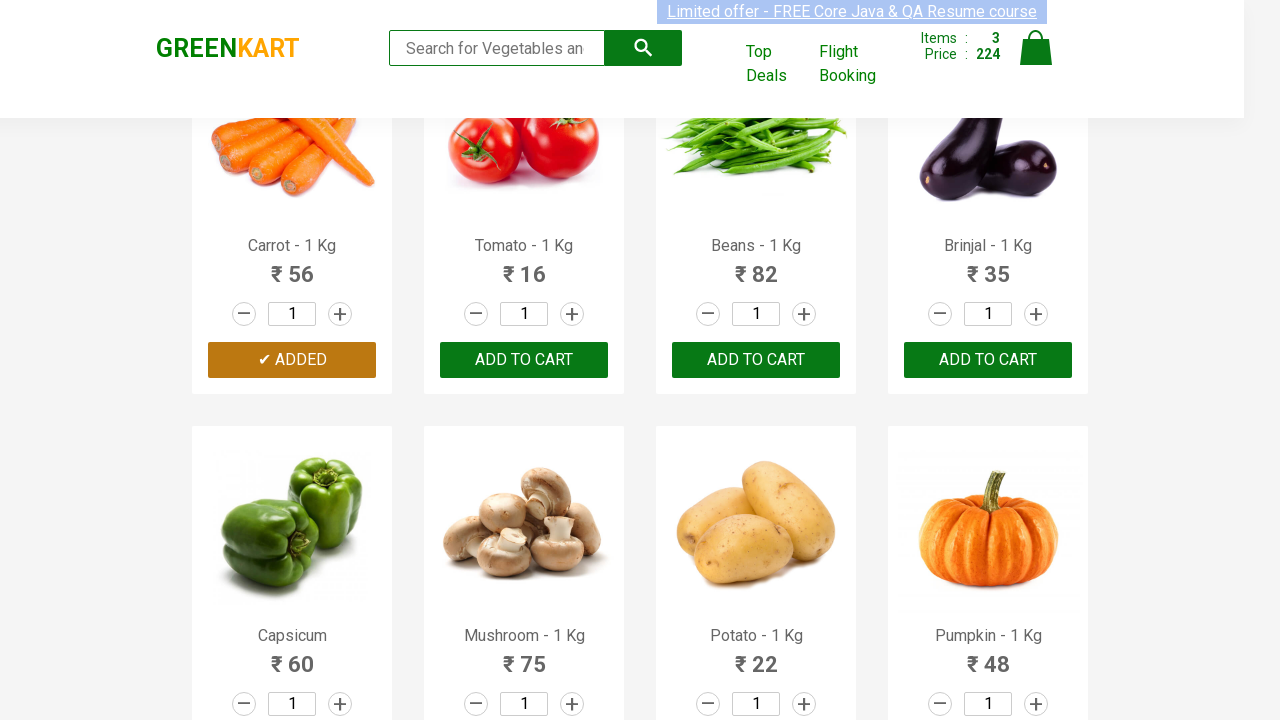

Added Tomato to cart at (524, 360) on xpath=//div[@class='product-action']/button >> nth=5
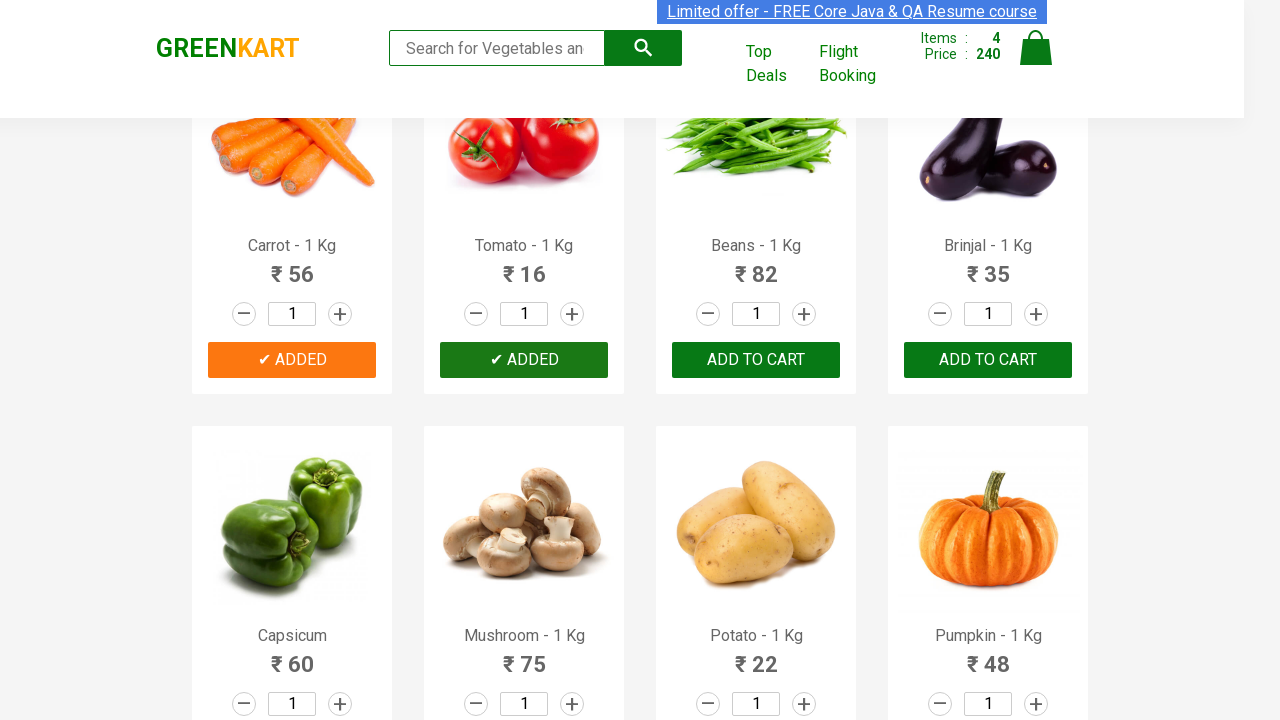

Clicked on cart icon to view cart at (1036, 48) on img[alt='Cart']
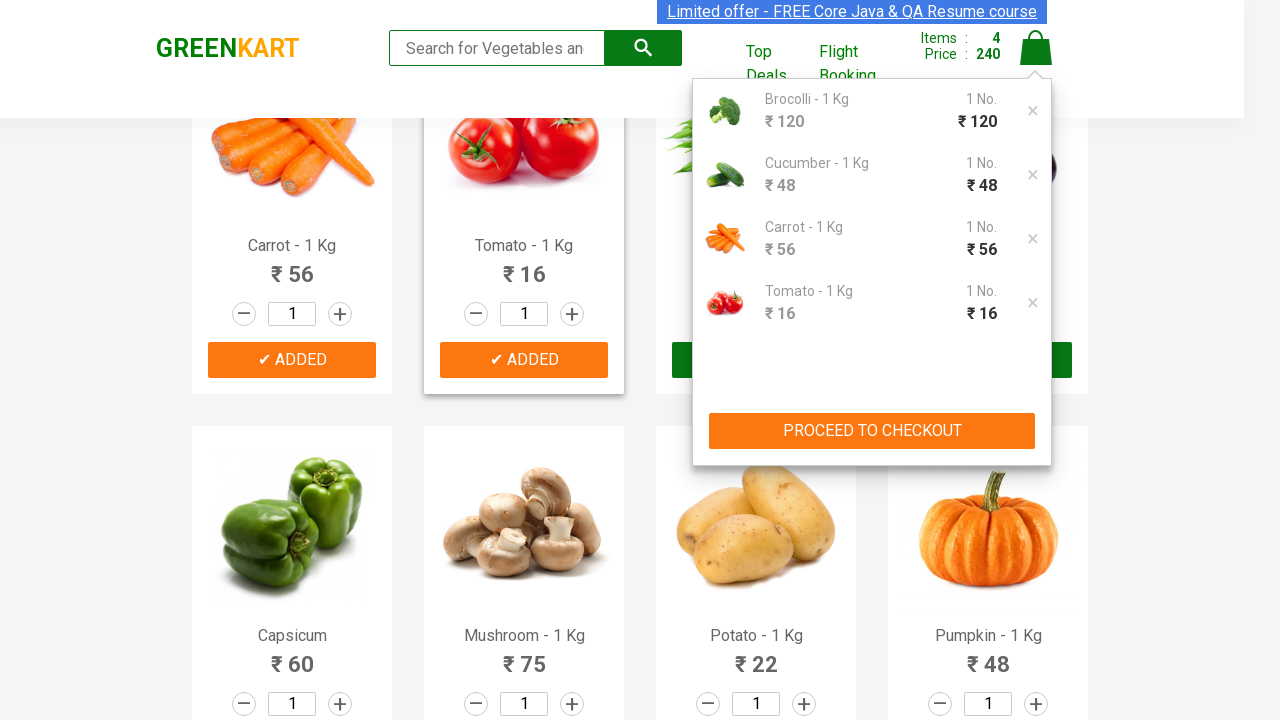

Clicked 'PROCEED TO CHECKOUT' button at (872, 431) on xpath=//button[text()='PROCEED TO CHECKOUT']
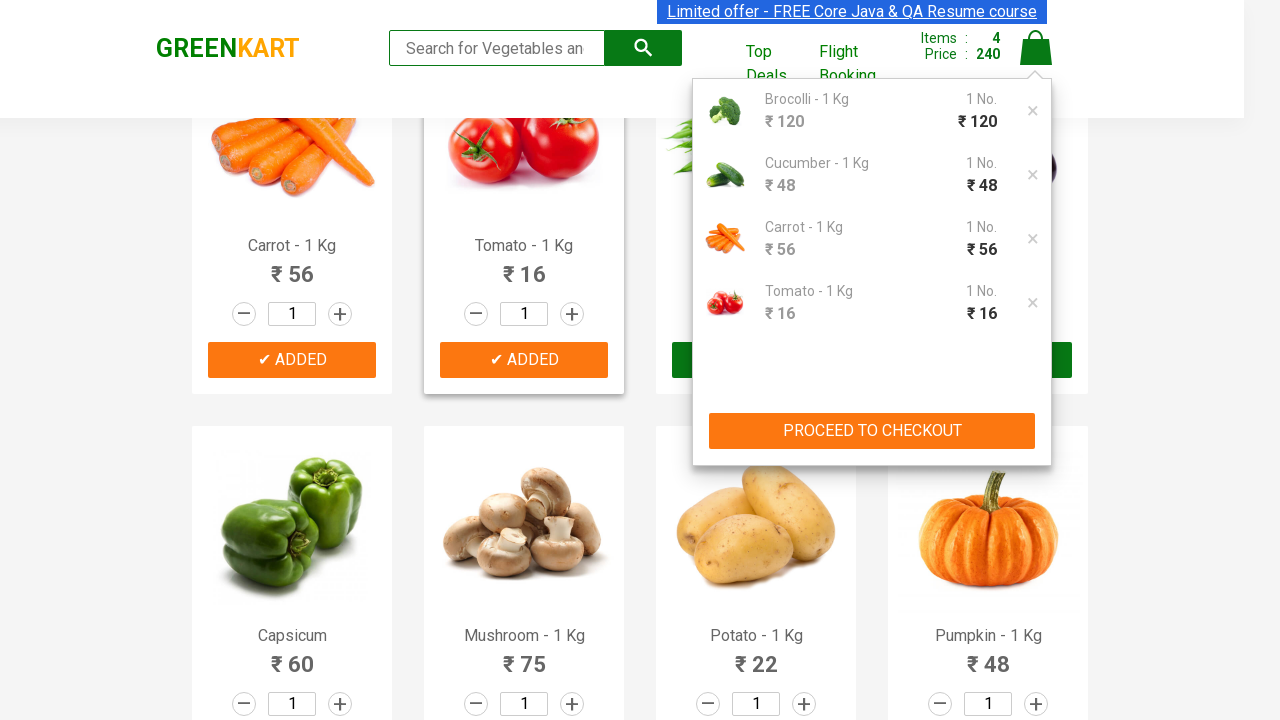

Entered promo code 'AABBCCDD' on input.promoCode
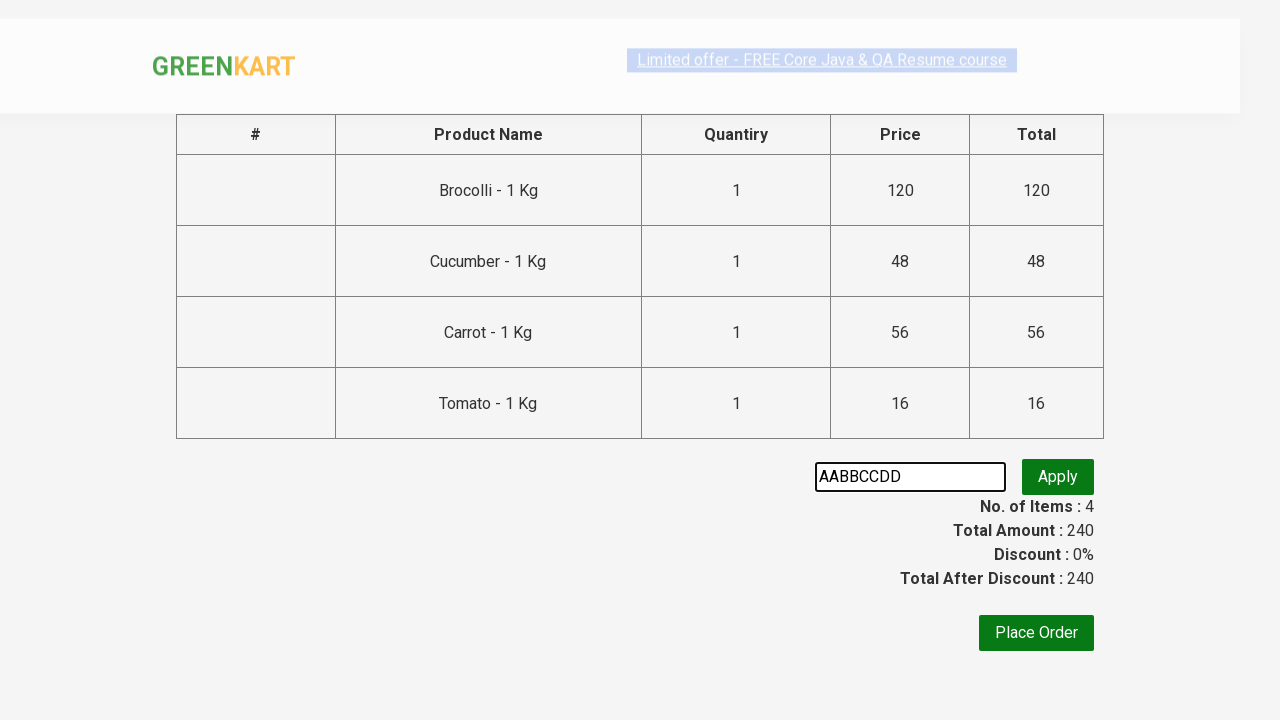

Clicked apply promo button at (1058, 477) on button.promoBtn
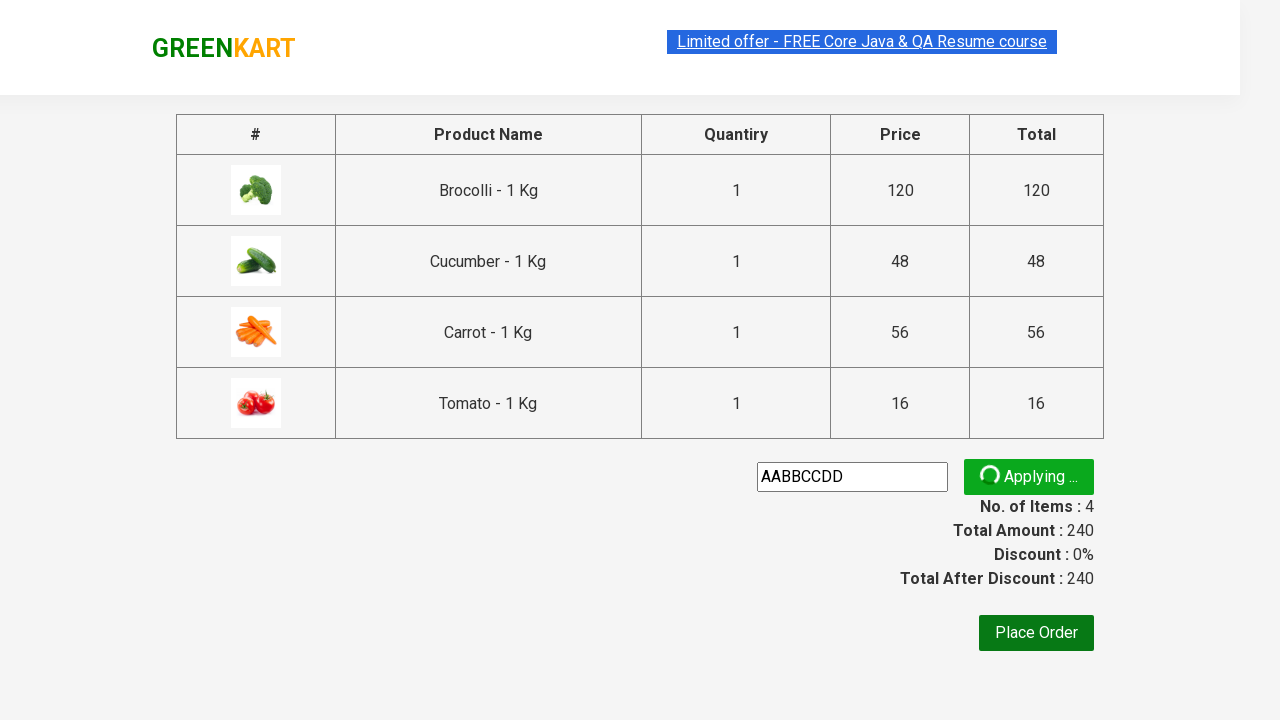

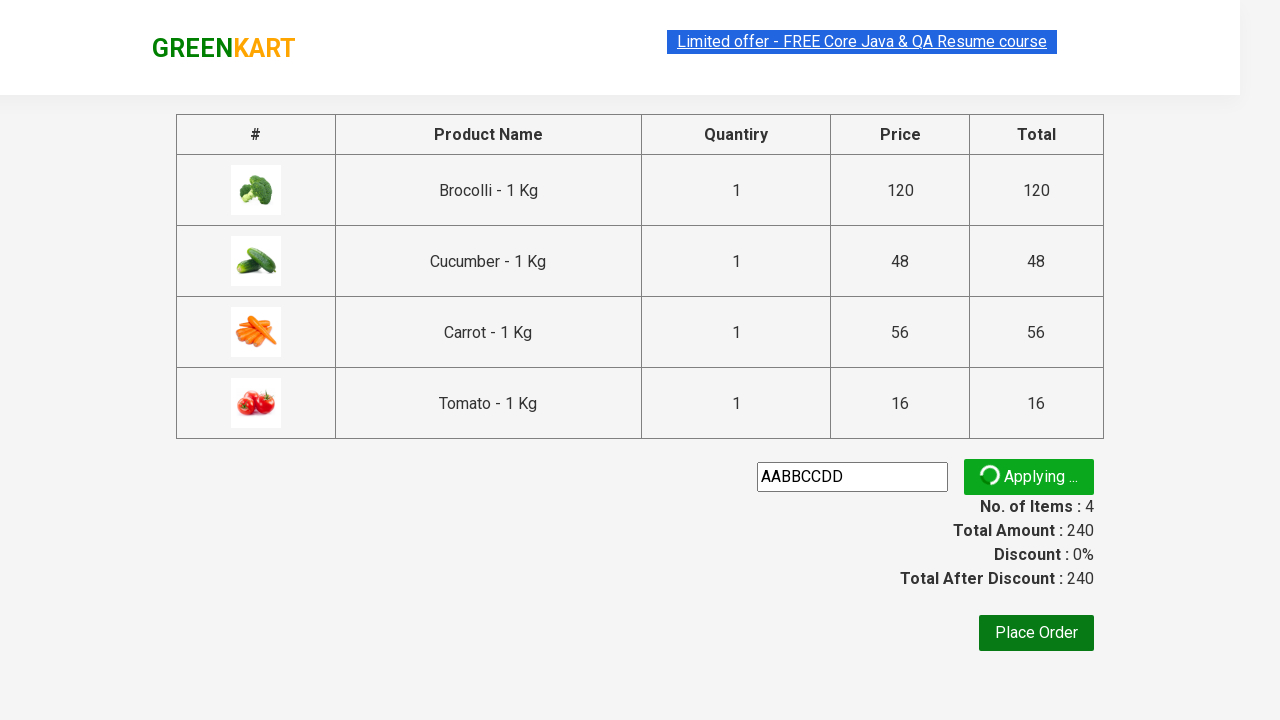